Locates paragraph 7 with pink background class and verifies it is present on the page

Starting URL: https://kristinek.github.io/site/tasks/locators_different

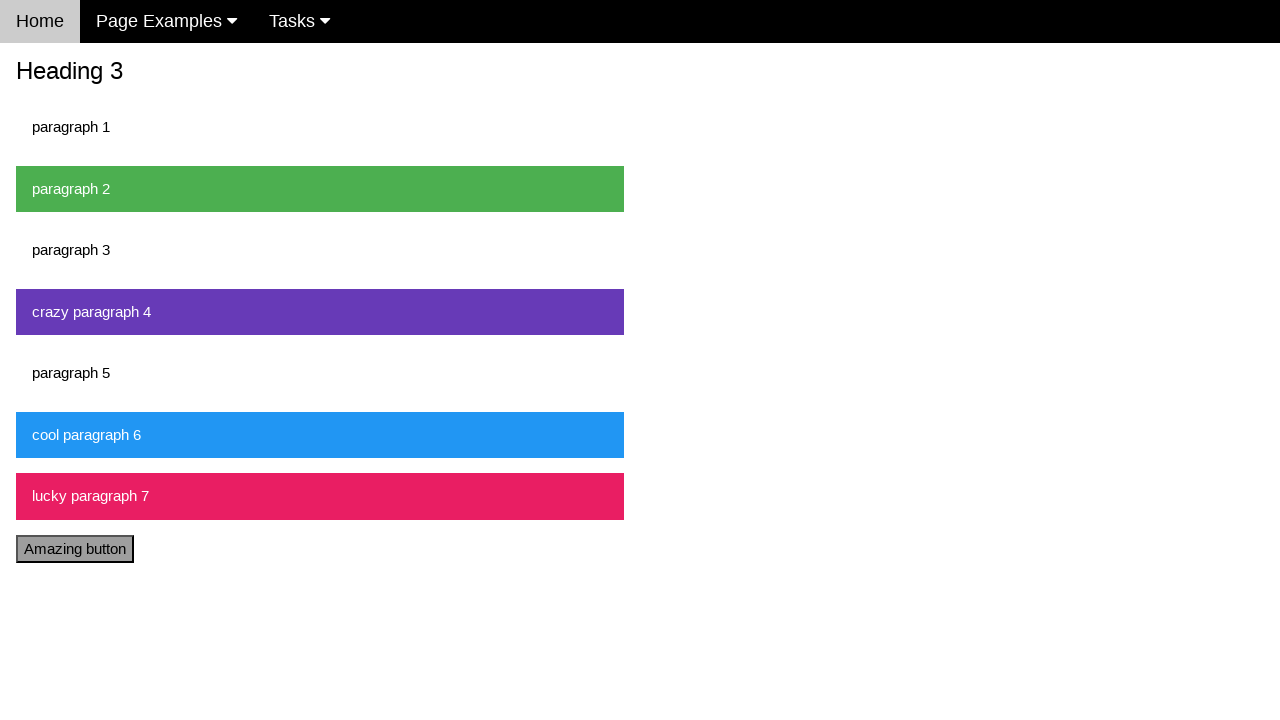

Navigated to locators_different page
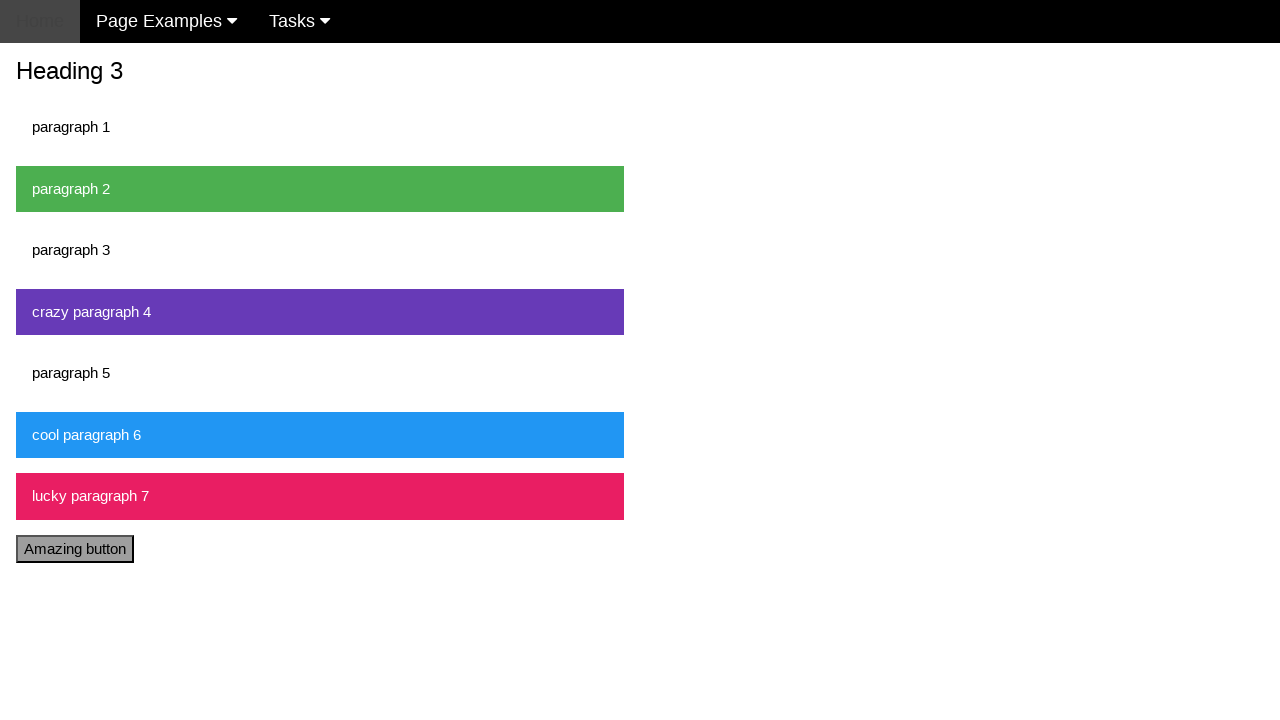

Pink paragraph element (p.w3-pink) is visible on the page
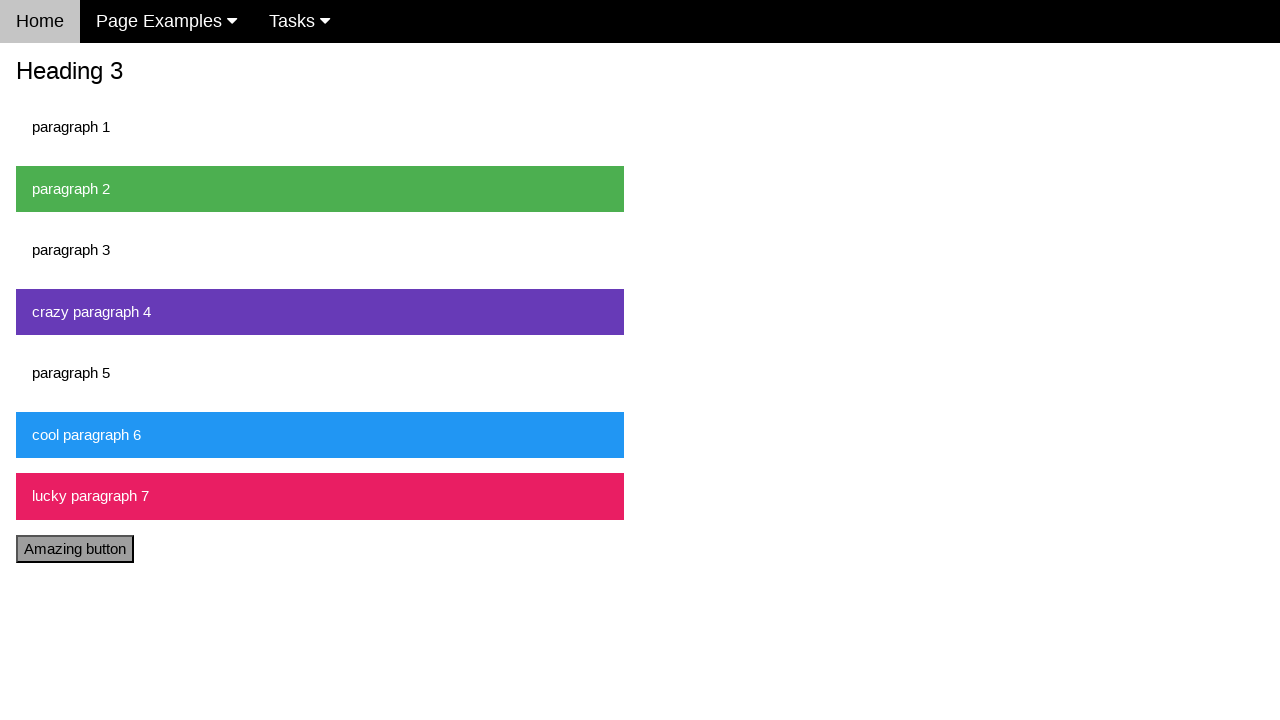

Verified paragraph 7 with pink background class is present
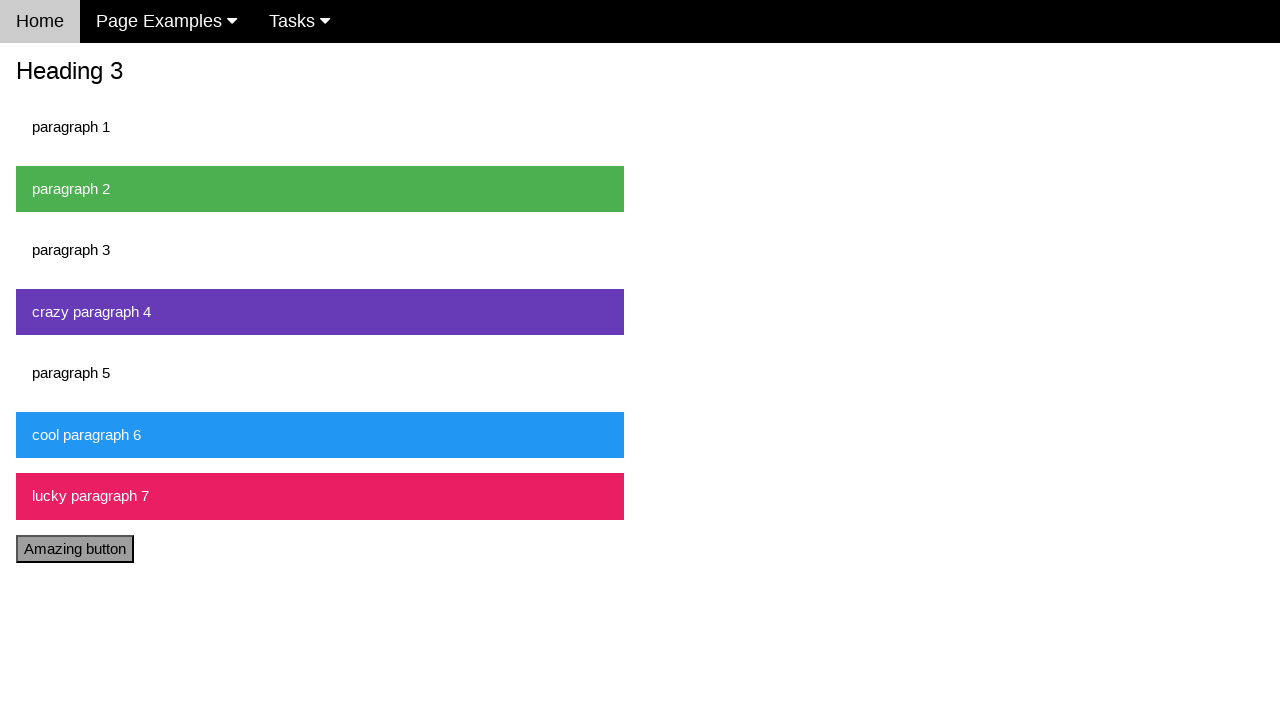

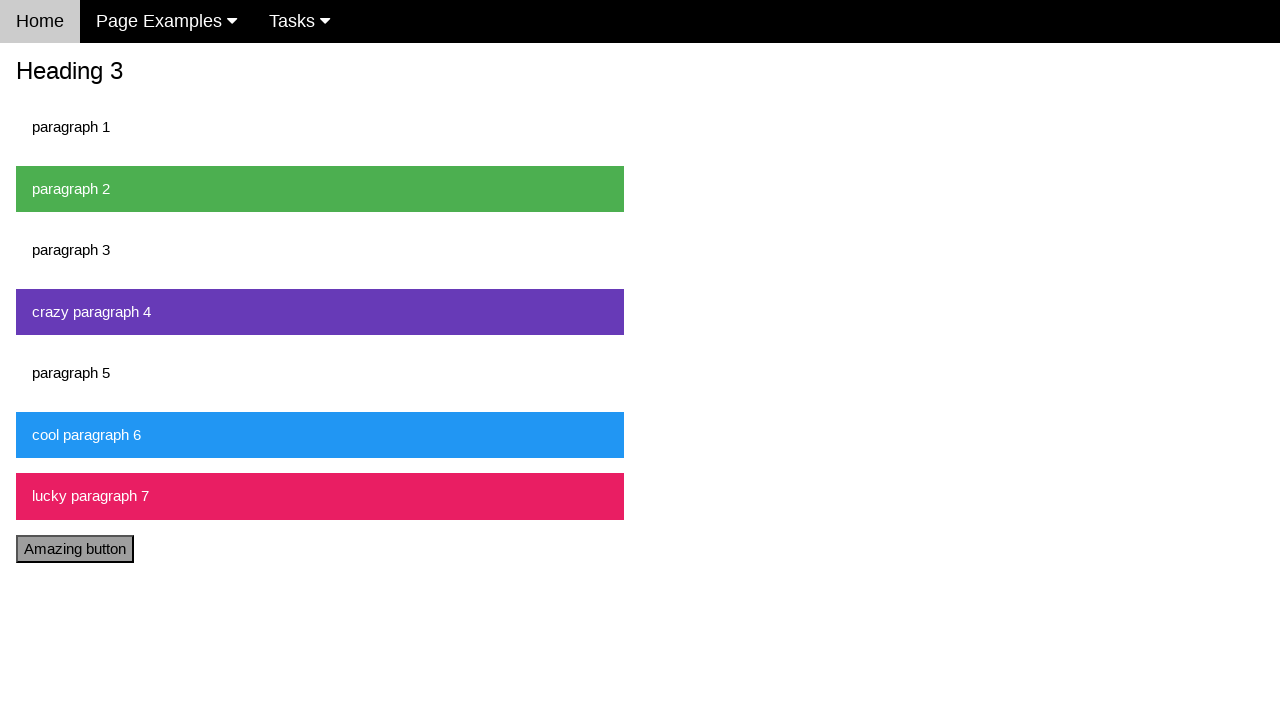